Tests radio button selection by locating and clicking a radio button element by ID

Starting URL: https://paulocoliveira.github.io/mypages/radiobuttons.html

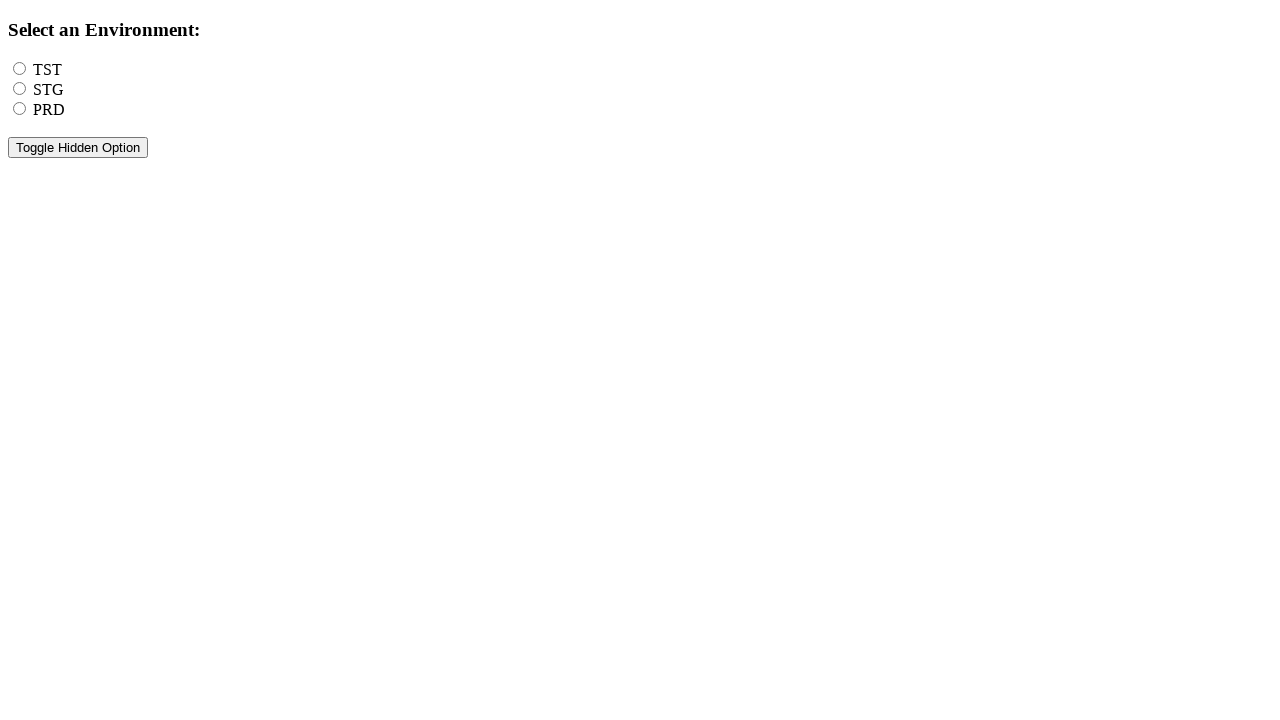

Located and clicked radio button with ID 'stg-env' at (20, 89) on #stg-env
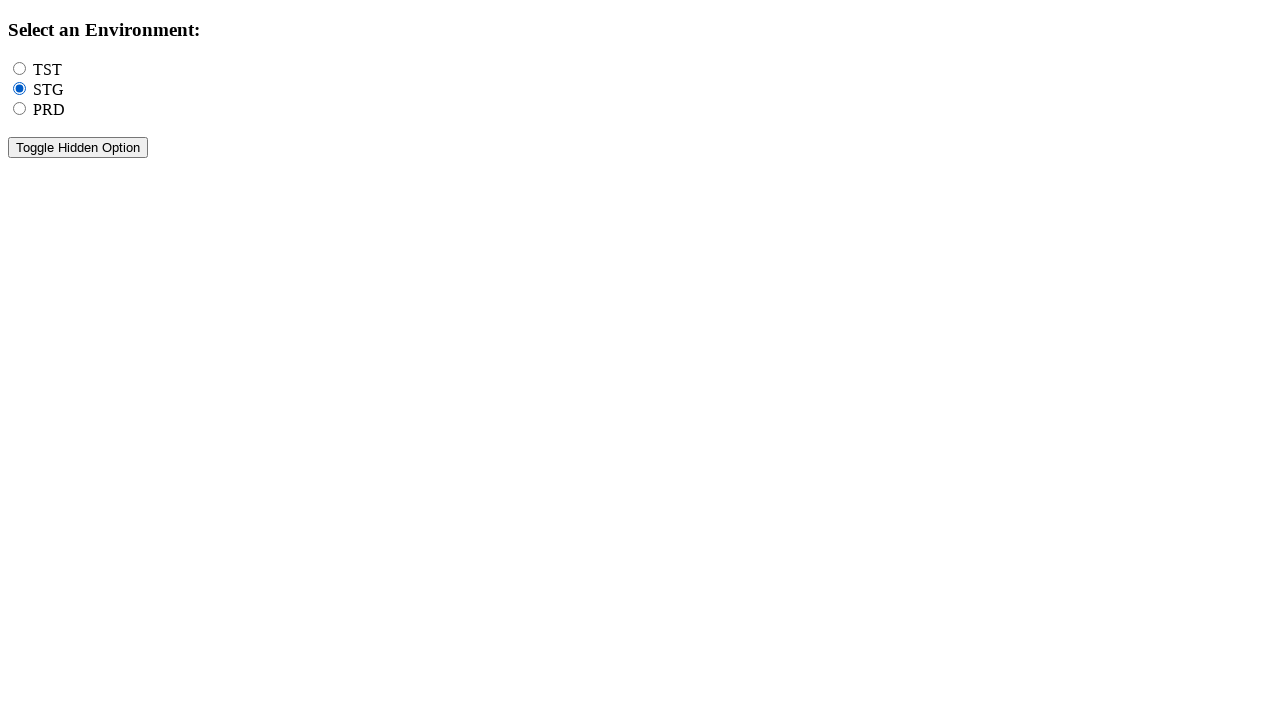

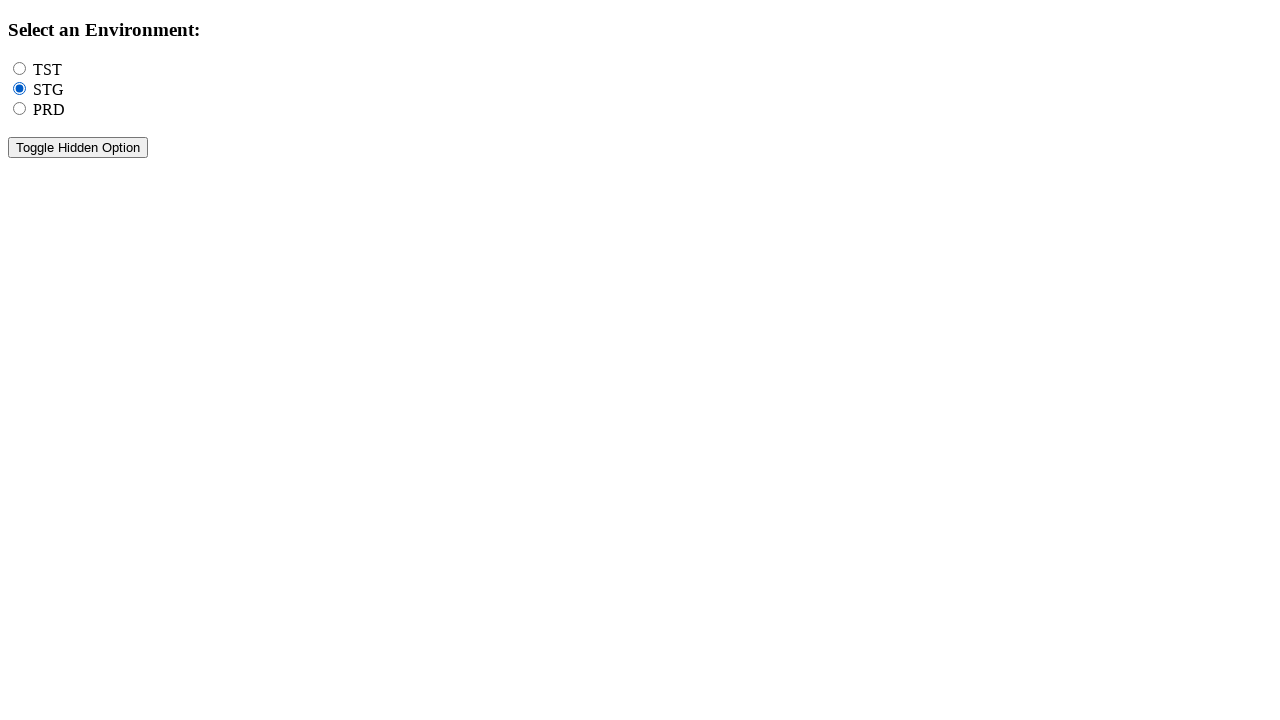